Tests filling an input field identified by ID with text and verifying the entered value

Starting URL: http://uitestingplayground.com/overlapped

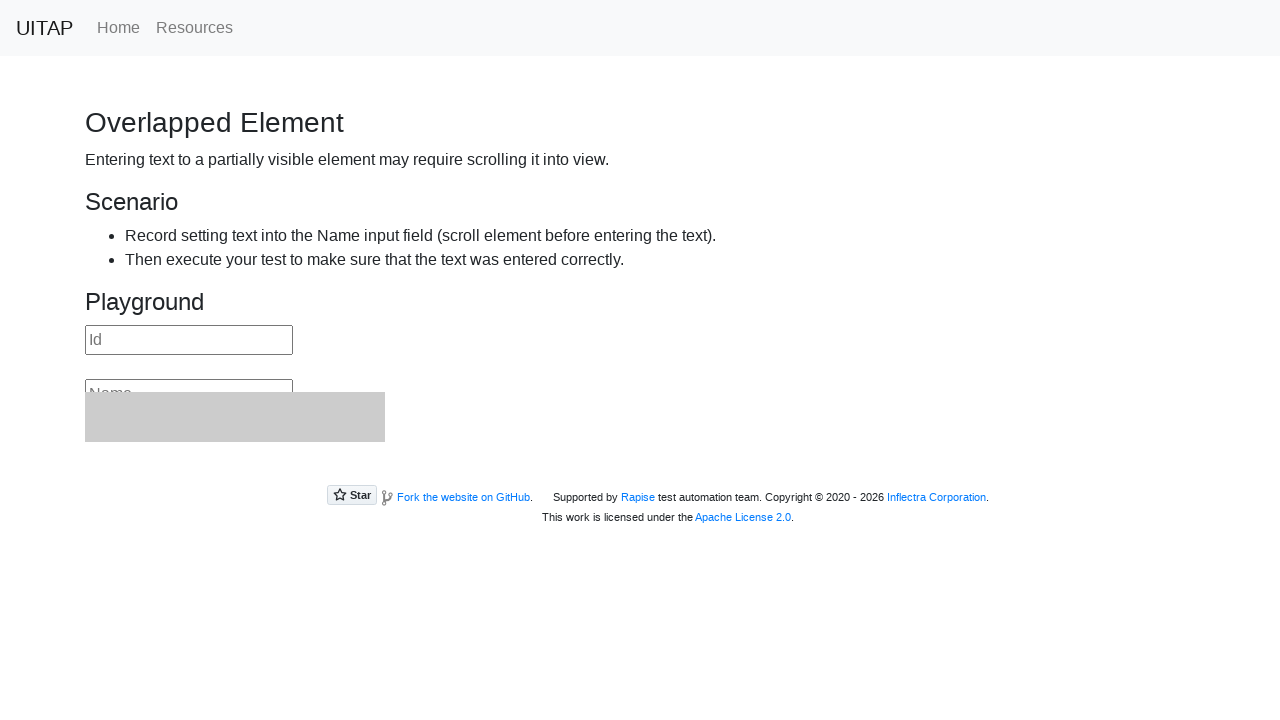

Filled input field with ID 'id' with text 'Ola' on #id
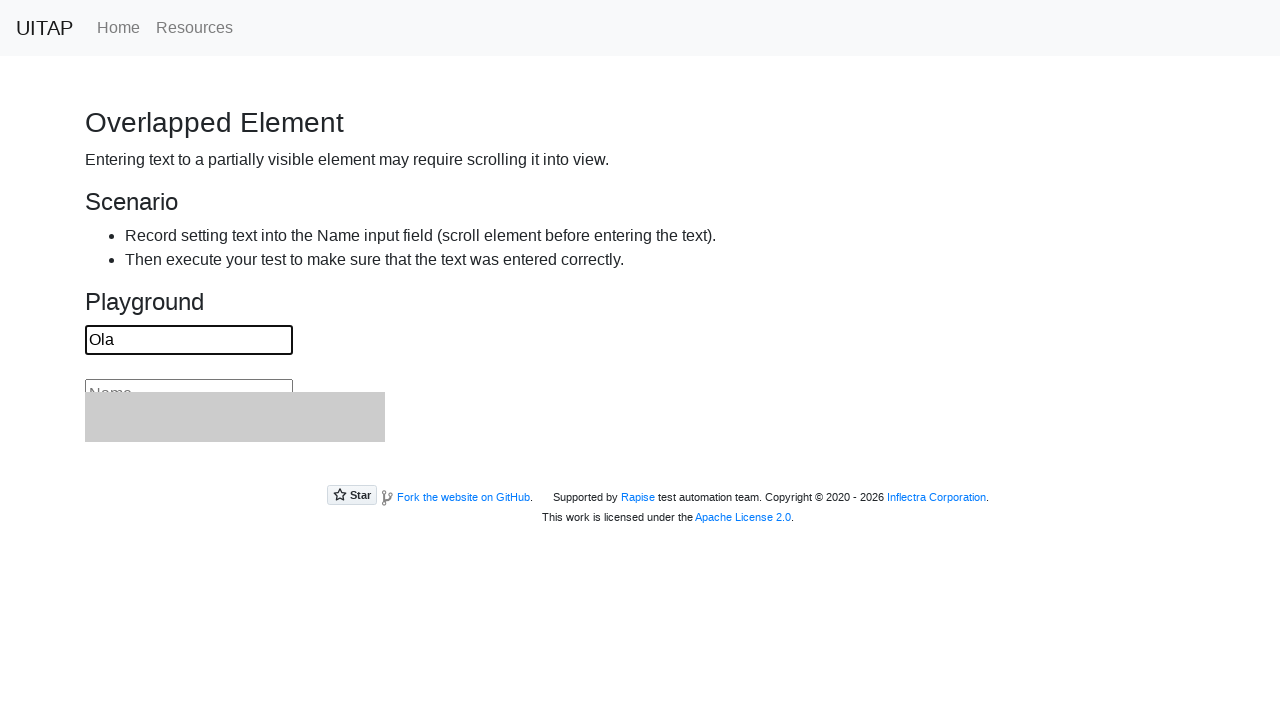

Verified that input field with ID 'id' contains 'Ola'
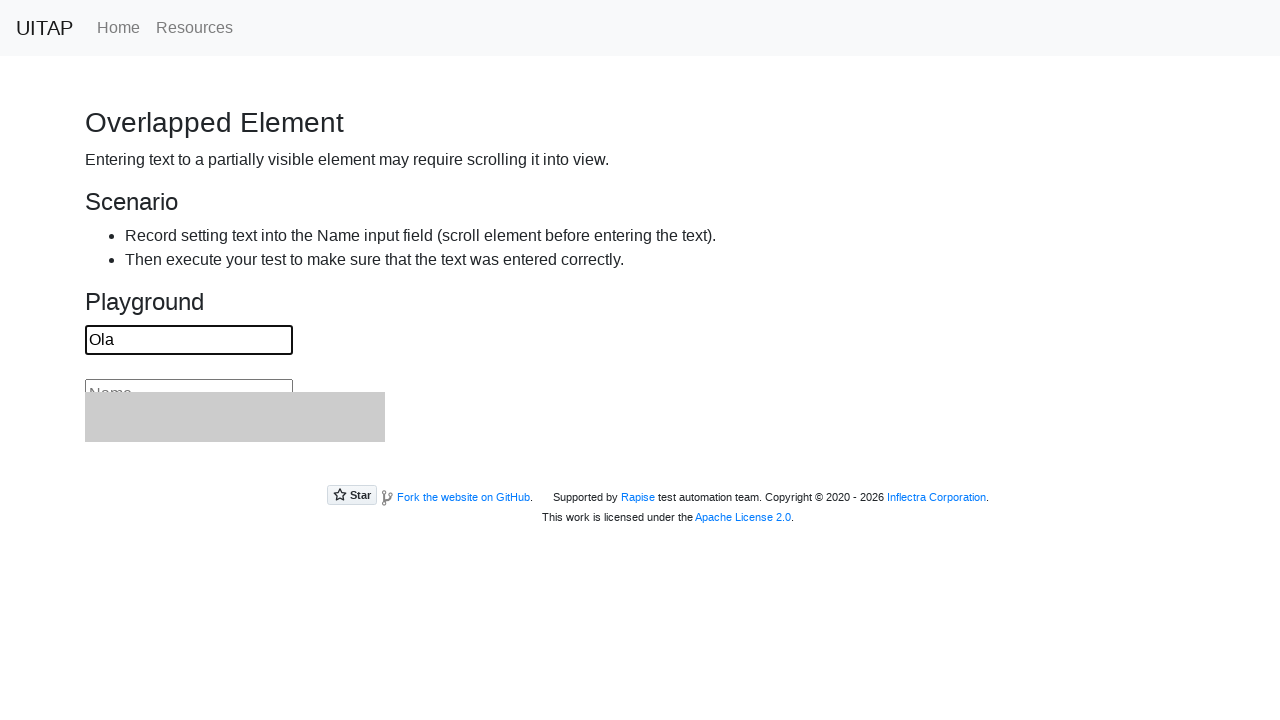

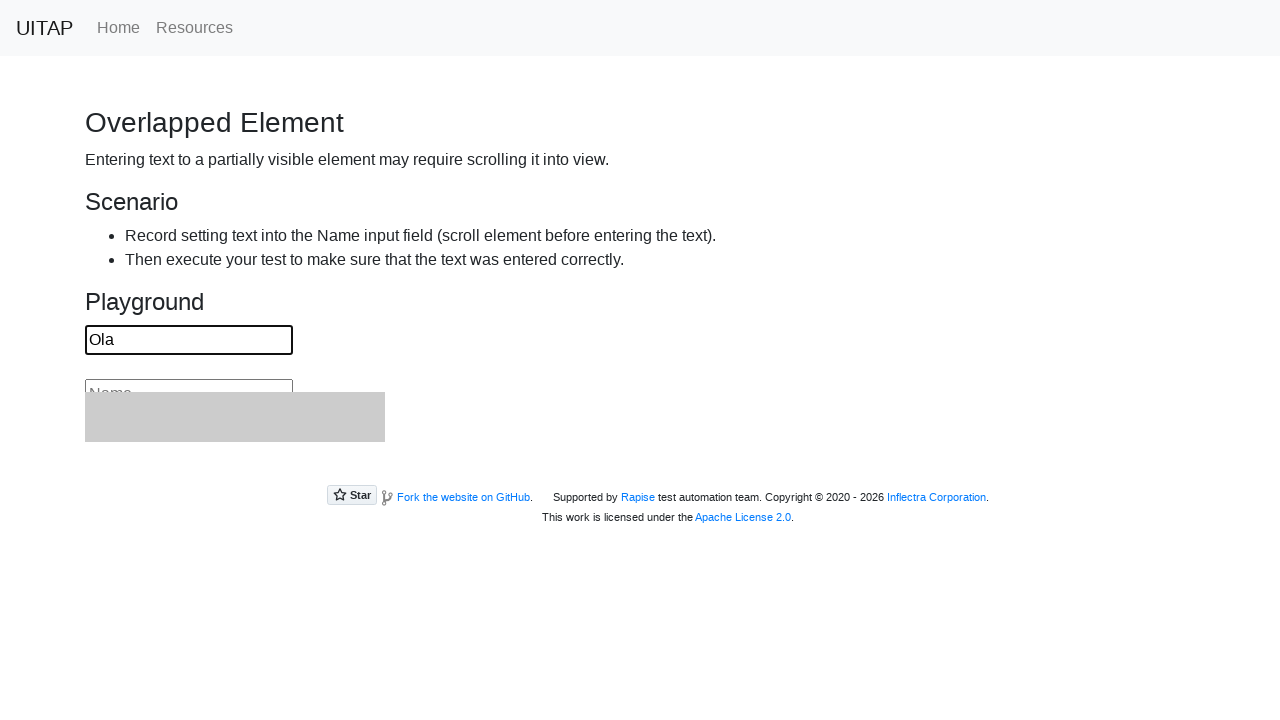